Tests a simple form by filling in first name, last name, city, and country fields using different element locator strategies, then submits the form

Starting URL: http://suninjuly.github.io/simple_form_find_task.html

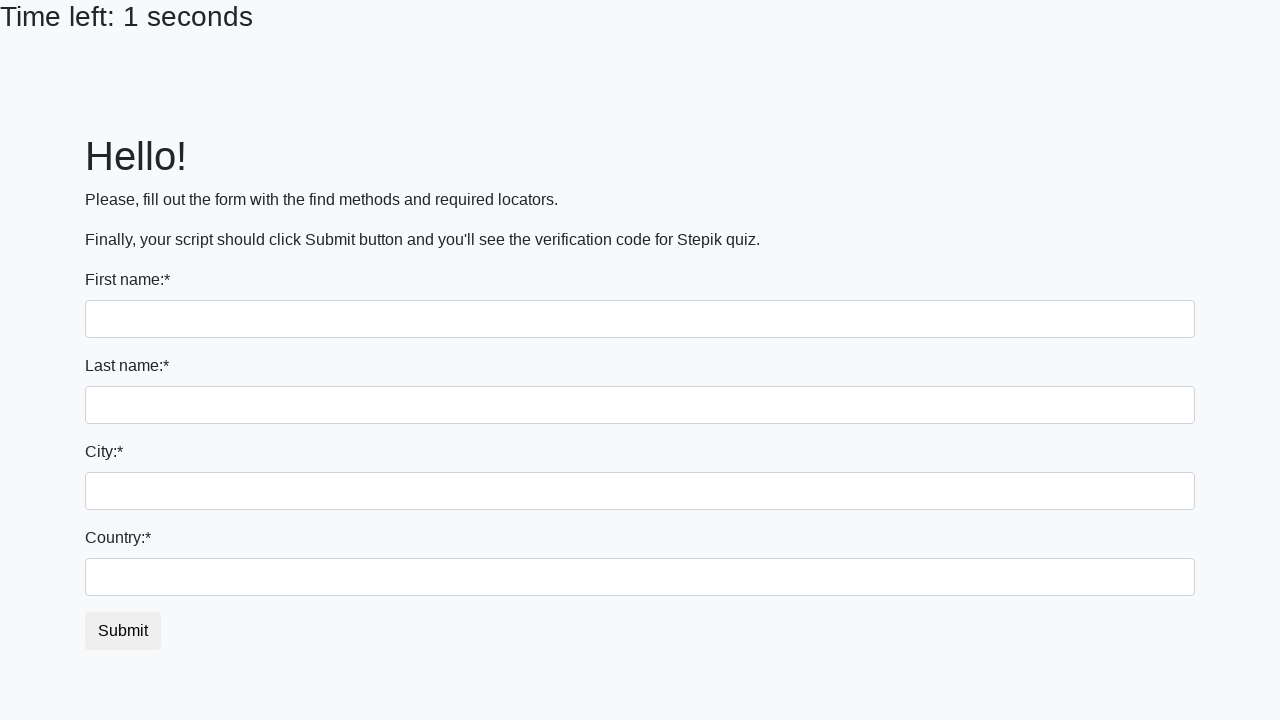

Filled first name field with 'Ivan' using tag name selector on input
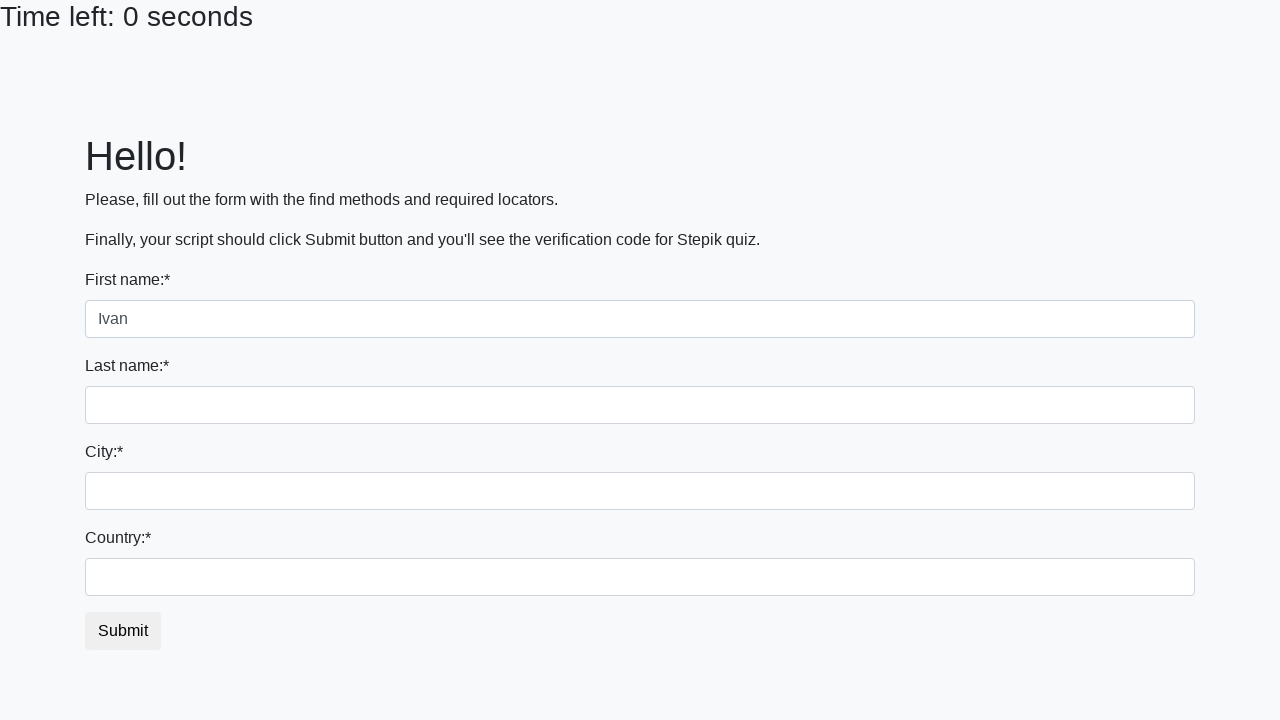

Filled last name field with 'Petrov' using name attribute selector on input[name='last_name']
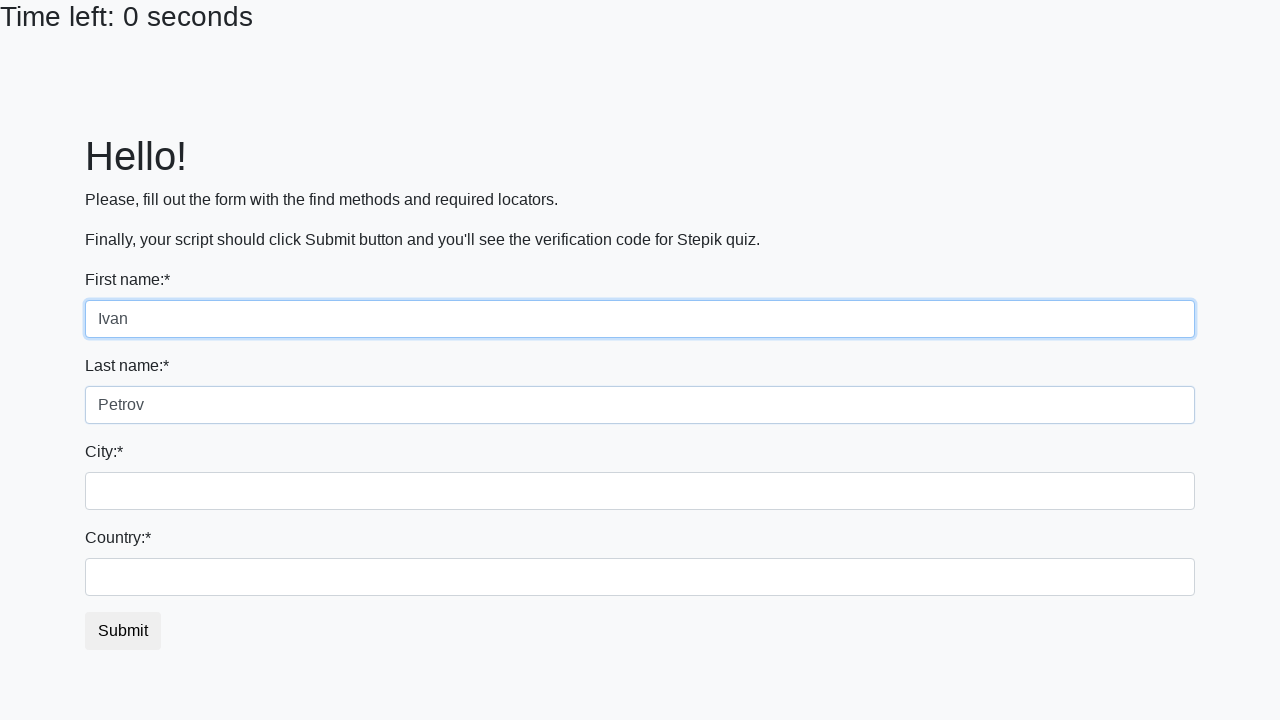

Filled city field with 'Smolensk' using class selector on .form-control.city
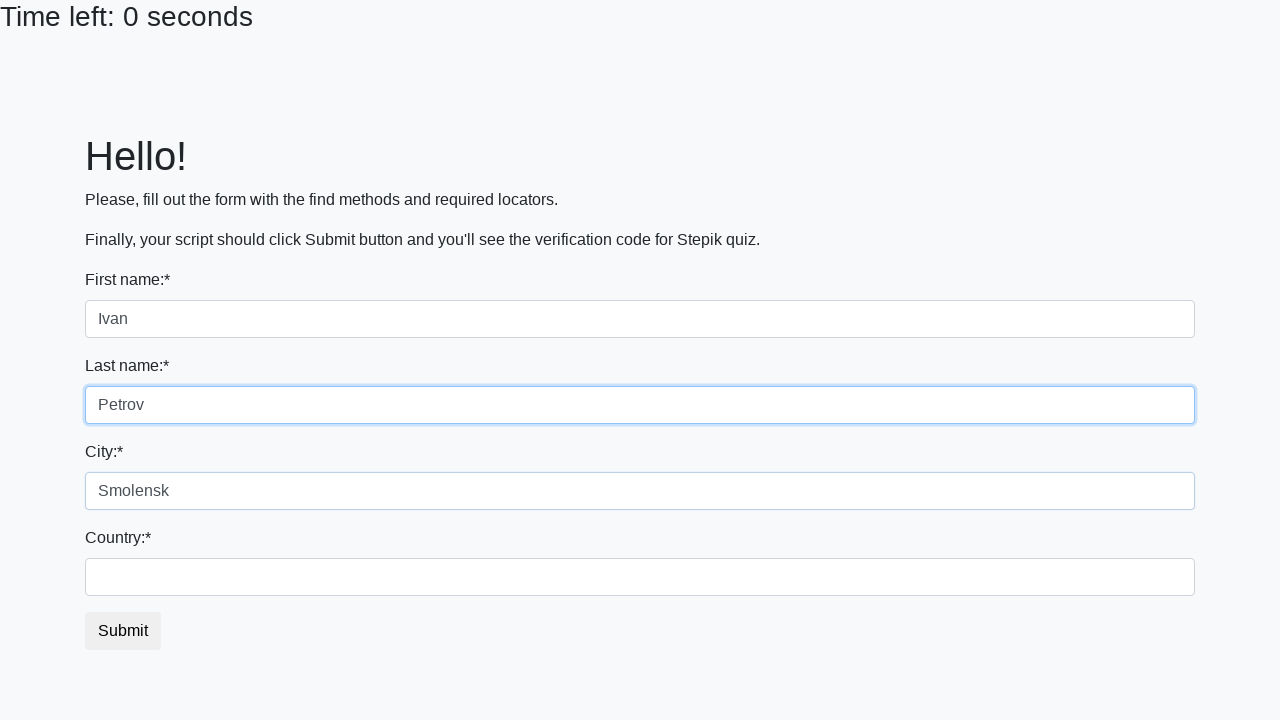

Filled country field with 'Russia' using ID selector on #country
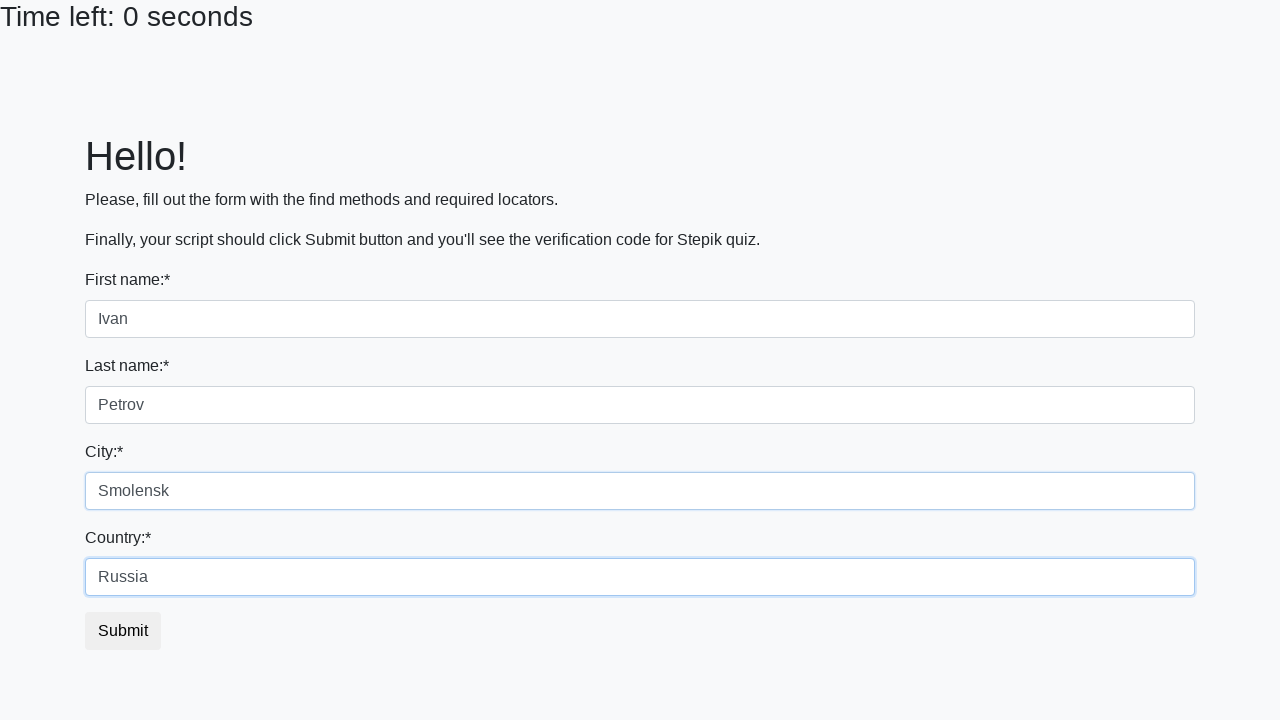

Clicked submit button to submit form at (123, 631) on button.btn
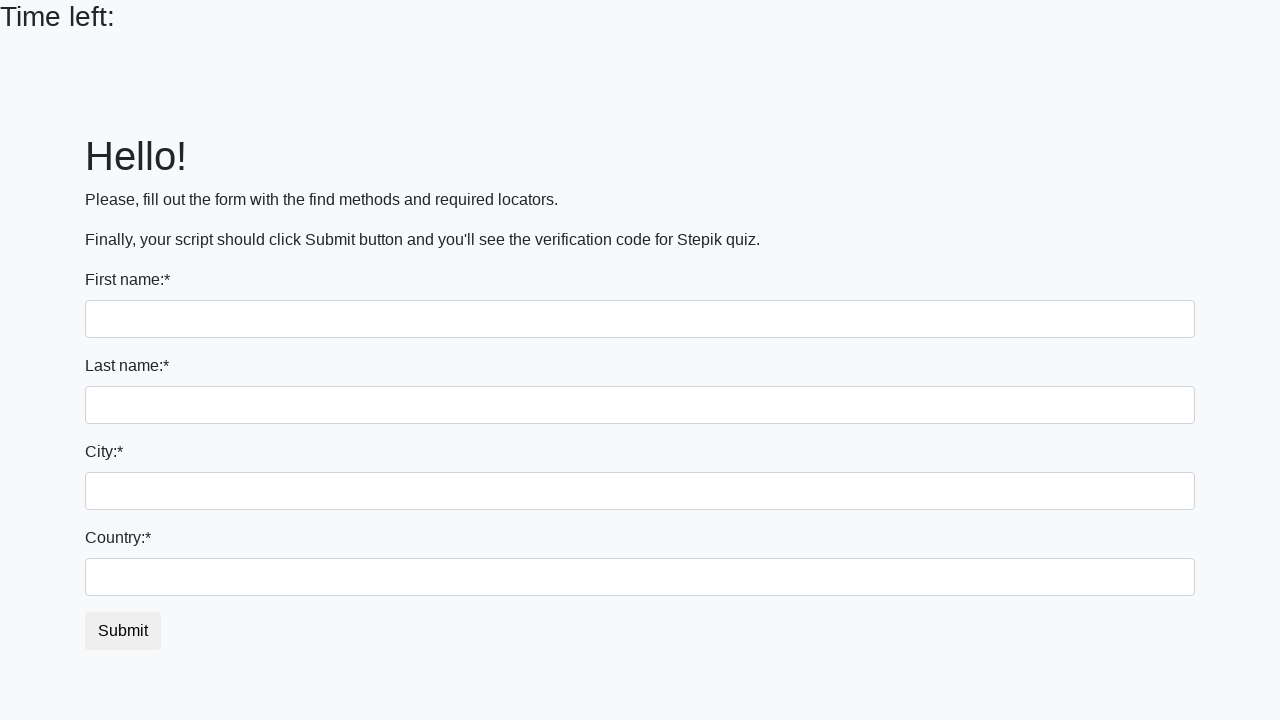

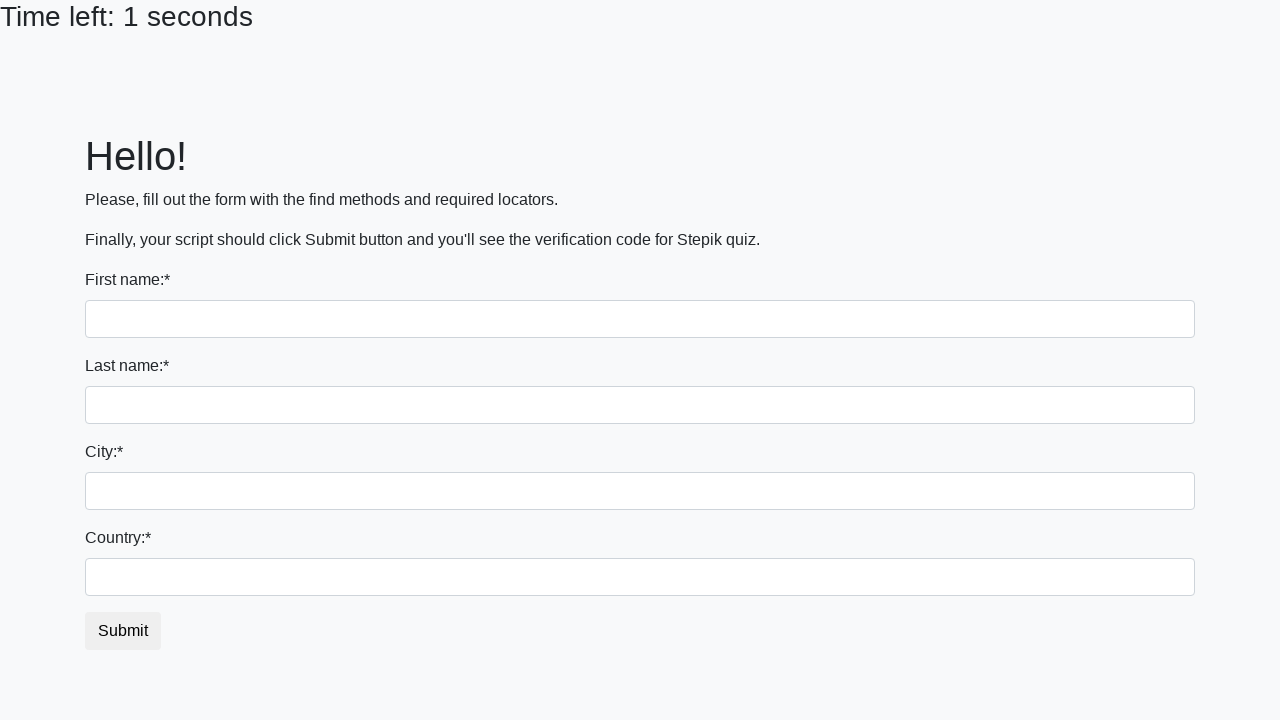